Tests the home page functionality by navigating to the shop, clicking the breadcrumb to return home, verifying the number of arrivals displayed, clicking on a product, and verifying the reviews tab functionality.

Starting URL: http://practice.automationtesting.in/

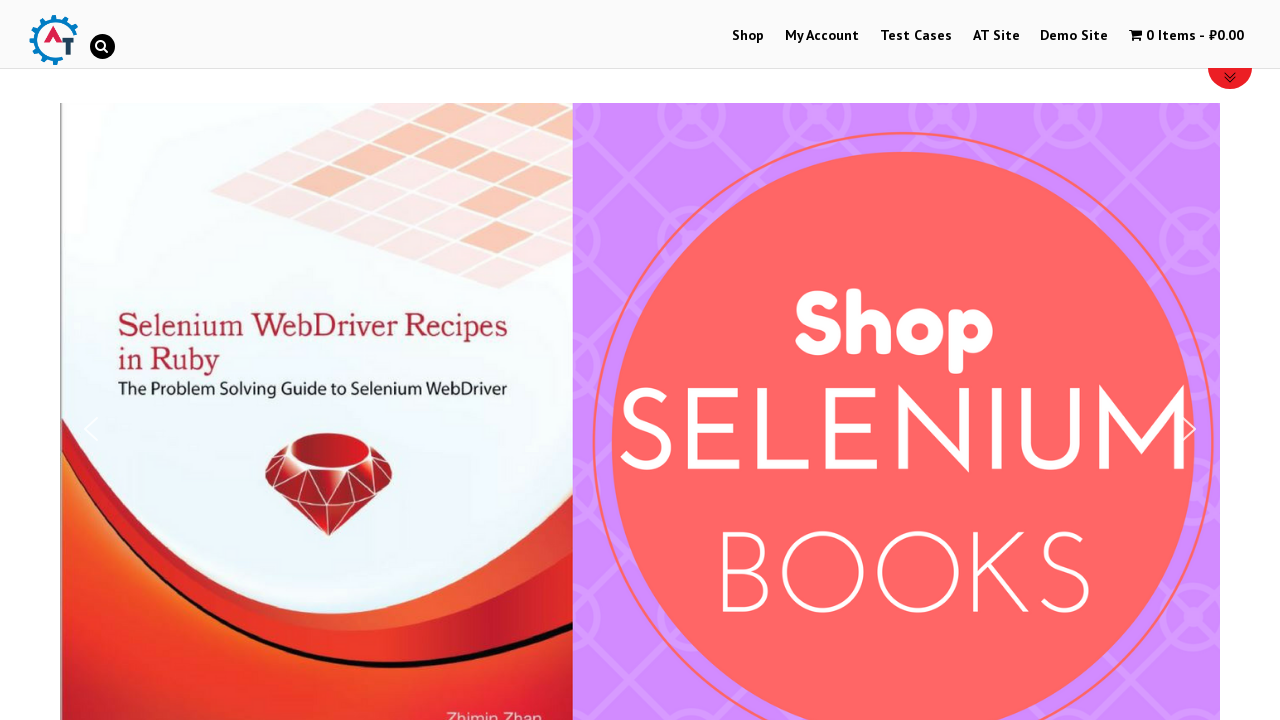

Clicked on Shop menu item at (748, 36) on #menu-item-40
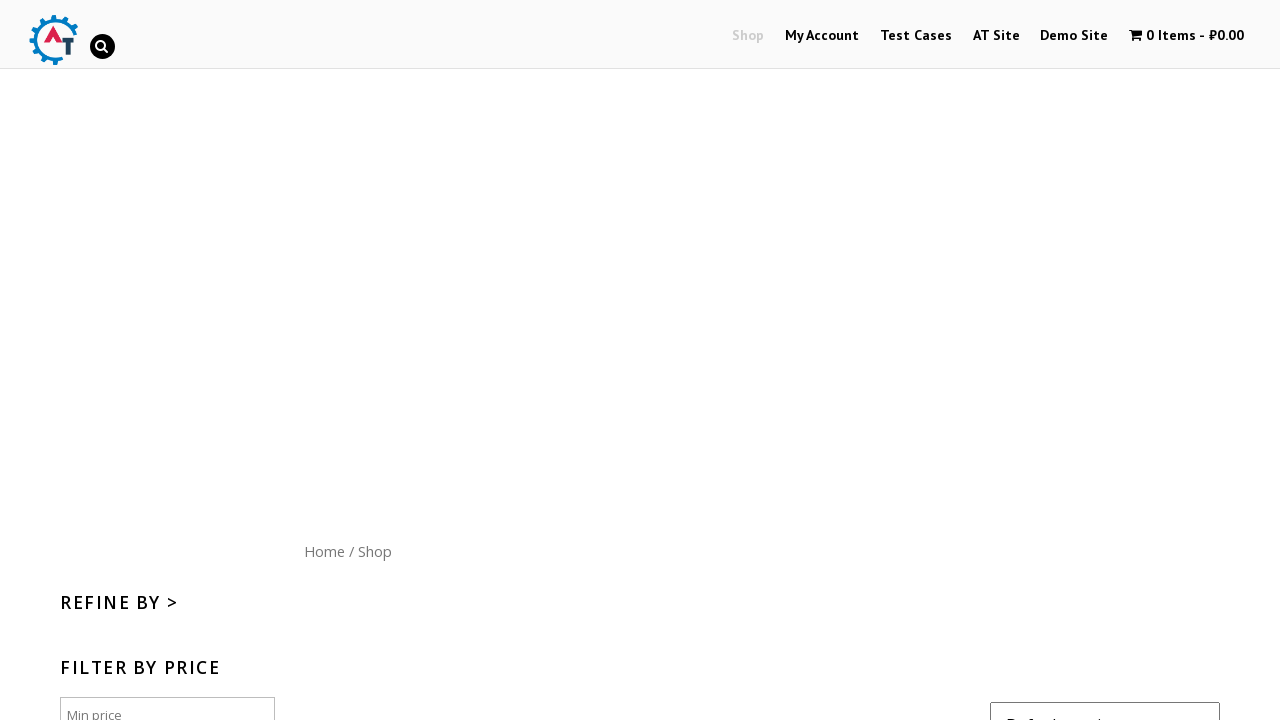

Clicked on breadcrumb link to return to home at (324, 551) on nav.woocommerce-breadcrumb a
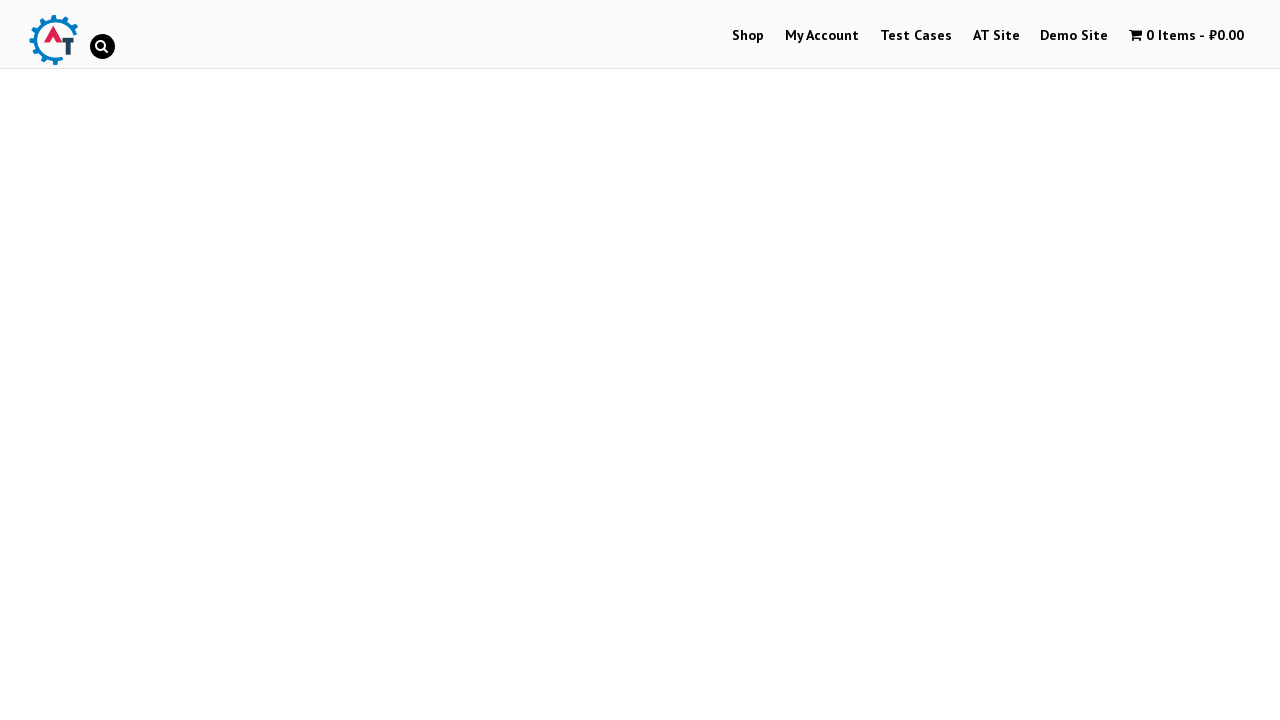

Arrivals section loaded
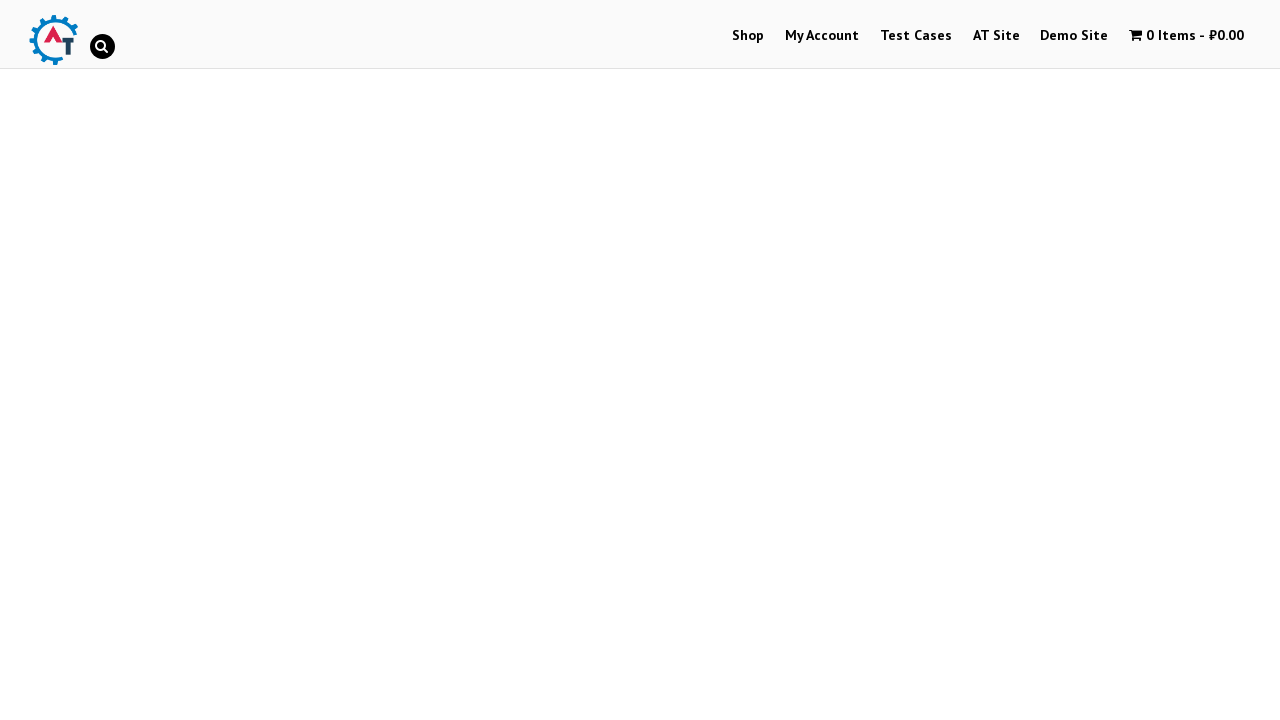

Counted arrivals: 3 products displayed
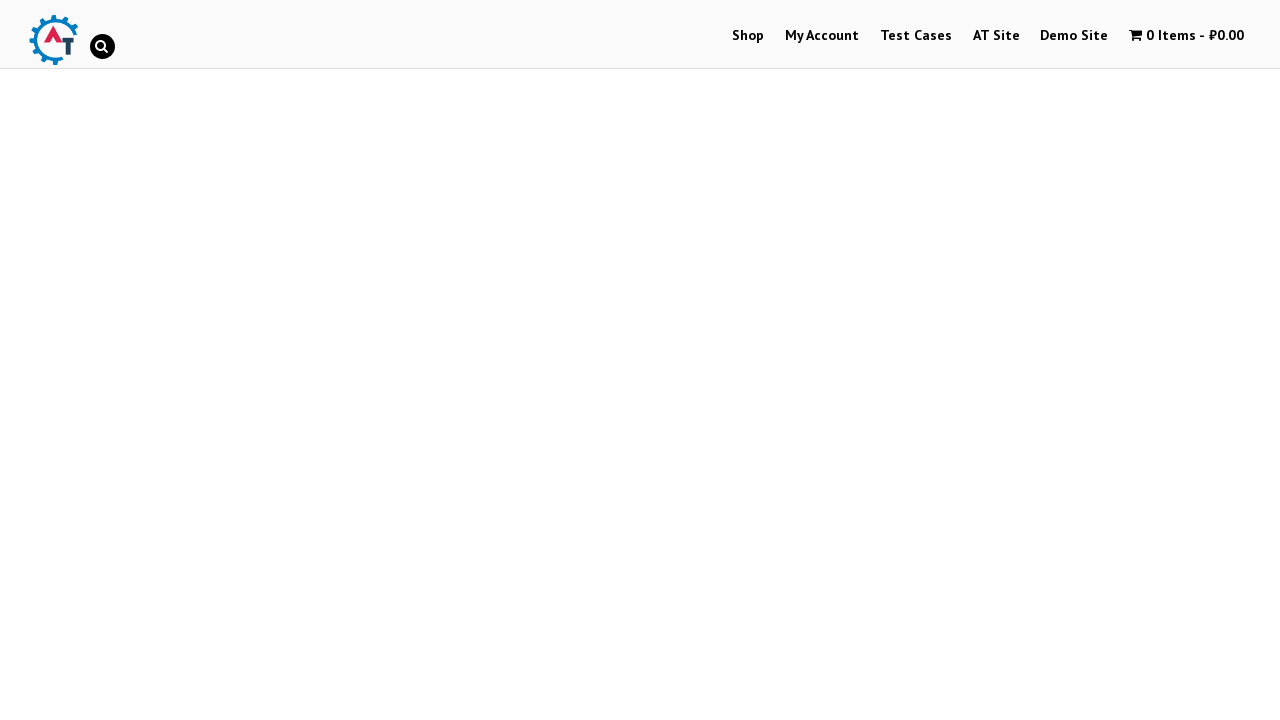

Verified that 3 arrival products are displayed
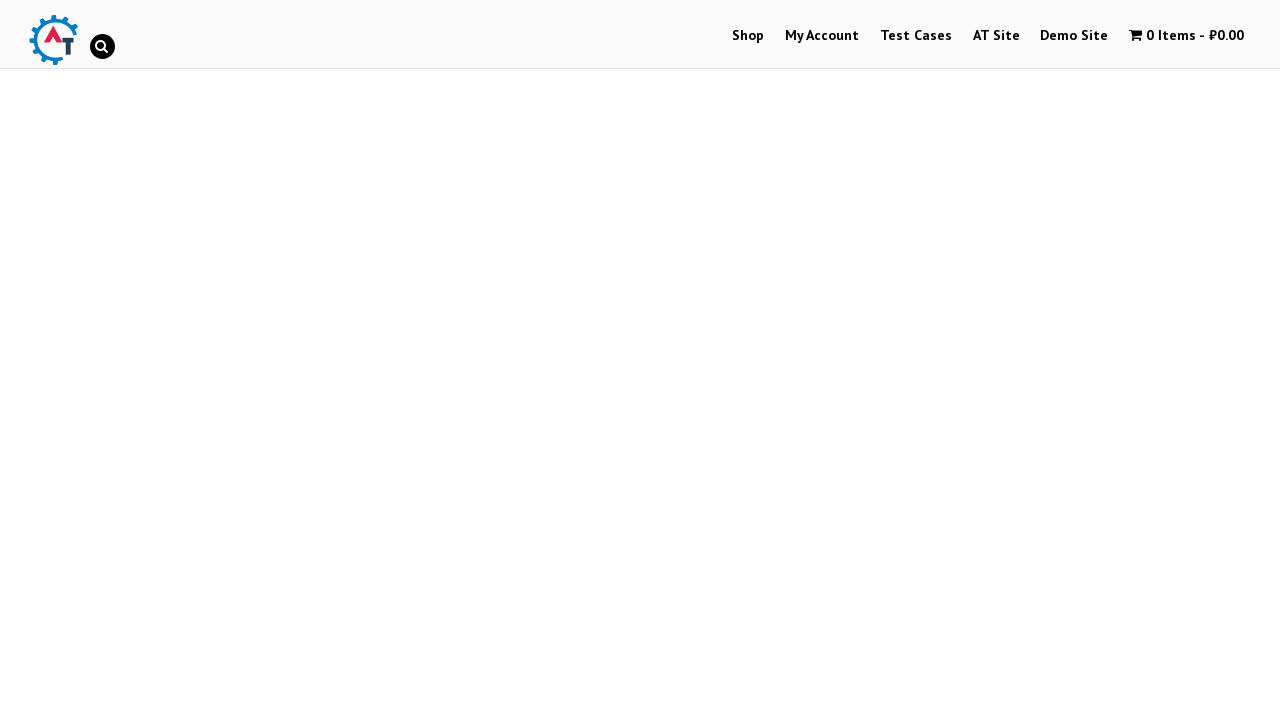

Clicked on the first product image at (241, 361) on (//img[contains(@class, 'wp-post-image')])[1]
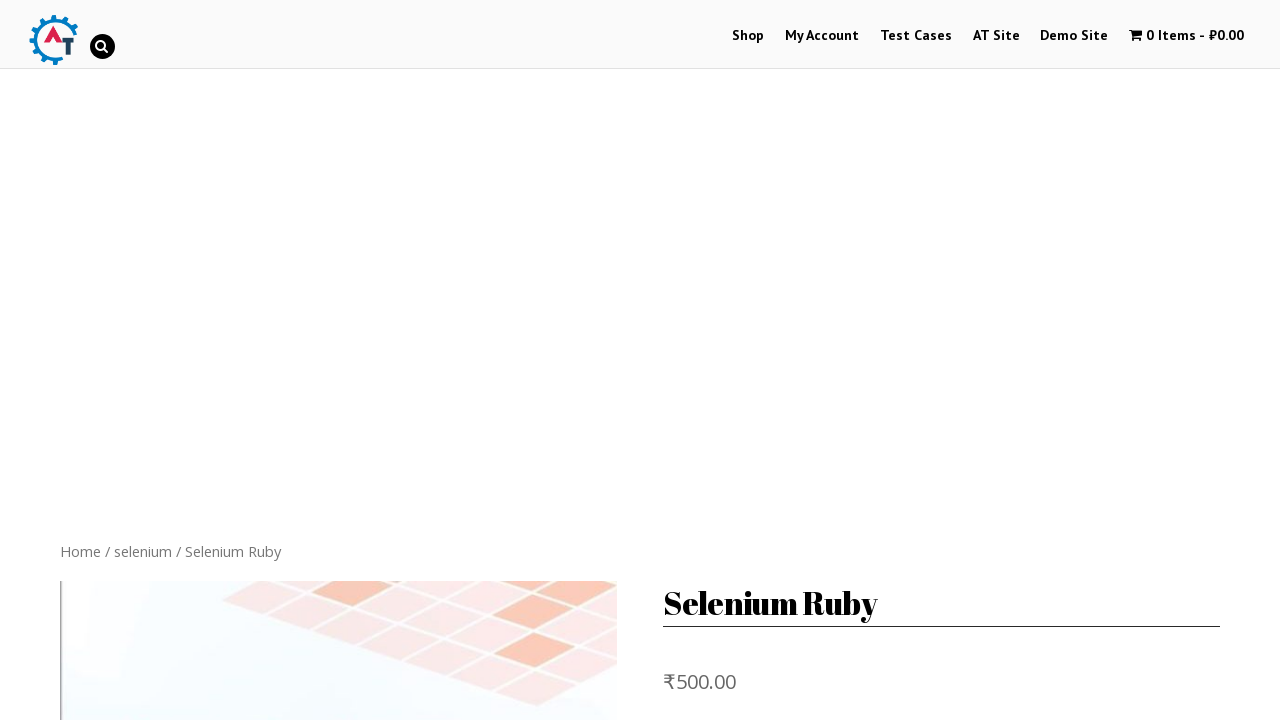

Product page loaded successfully
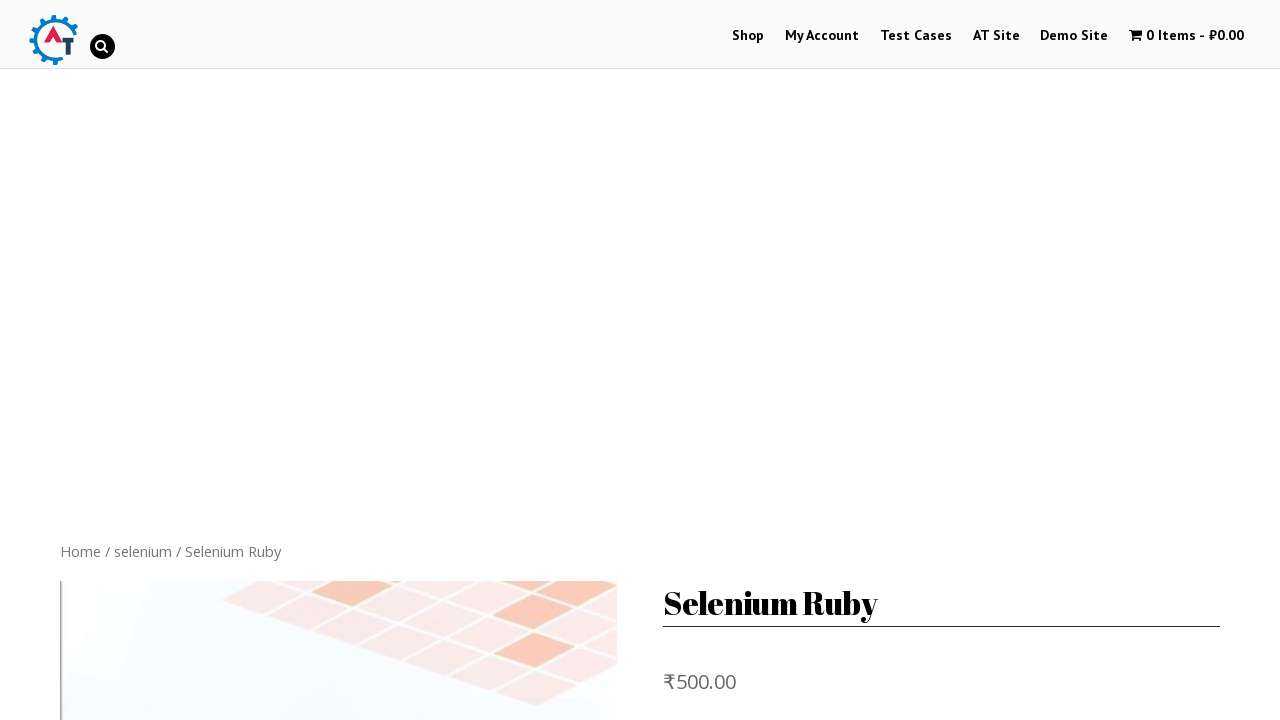

Clicked on Reviews tab at (309, 360) on a[href='#tab-reviews']
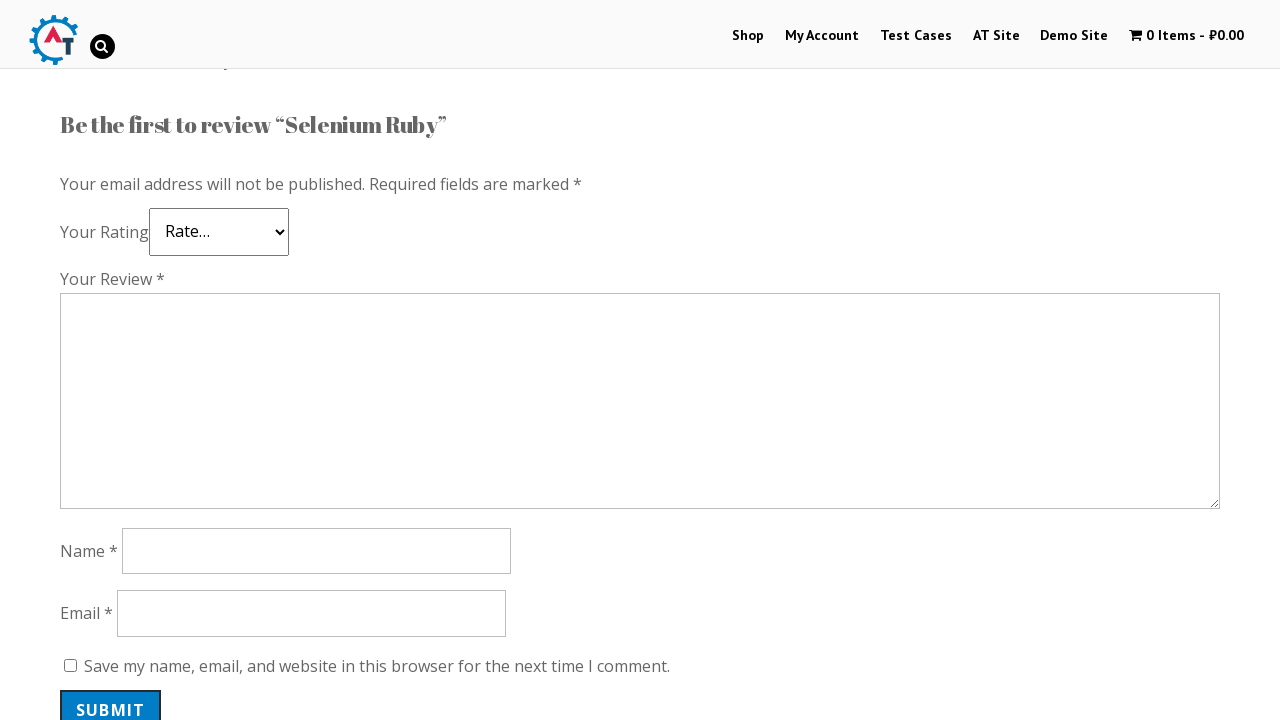

Reviews section loaded
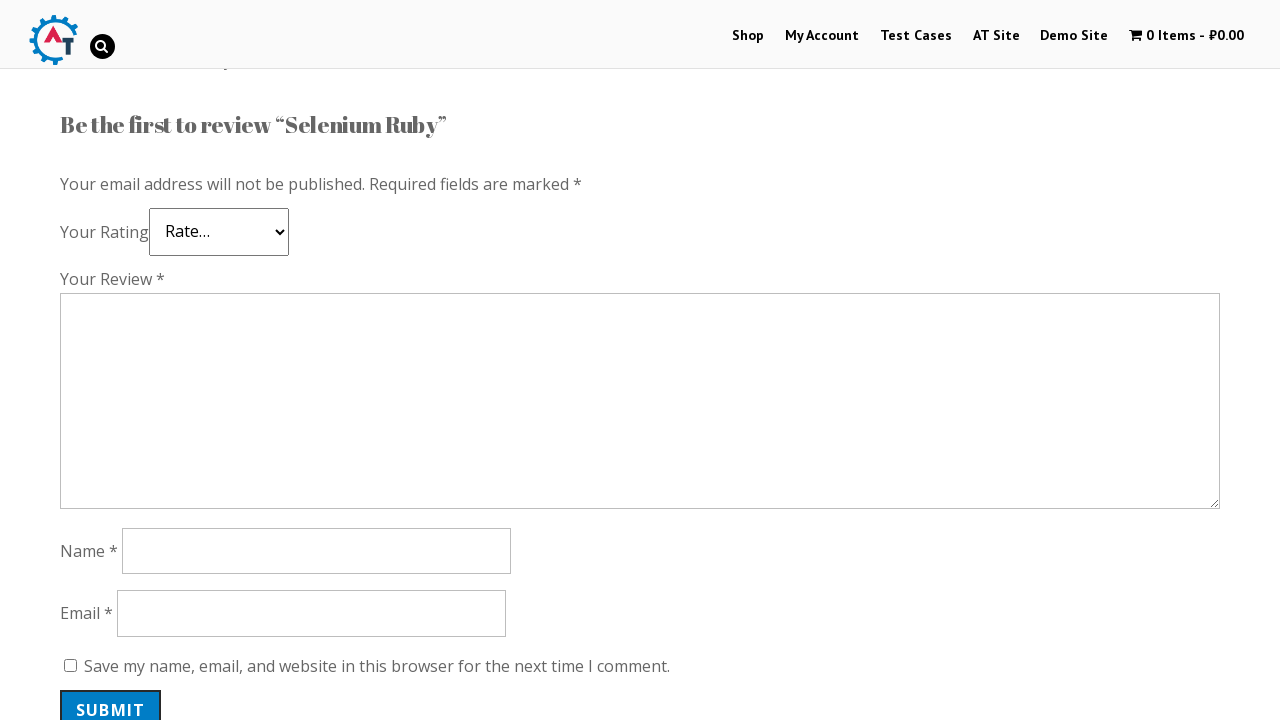

Verified that reviews section is visible
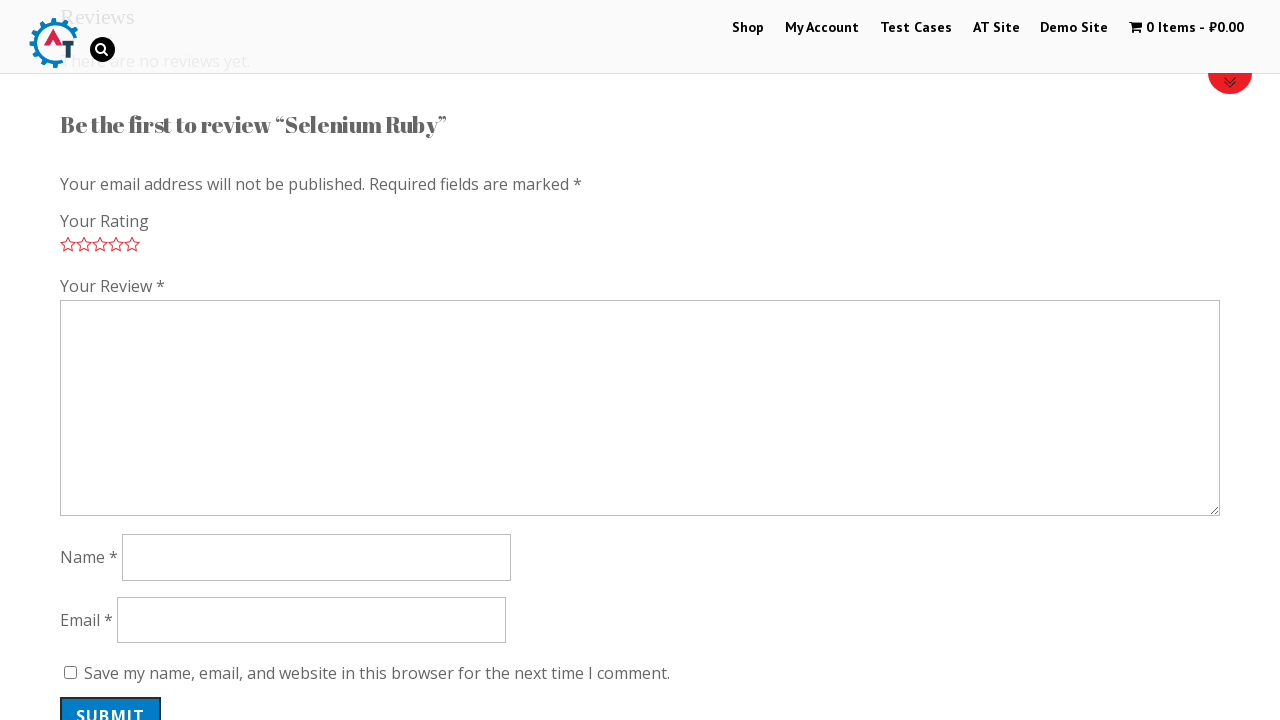

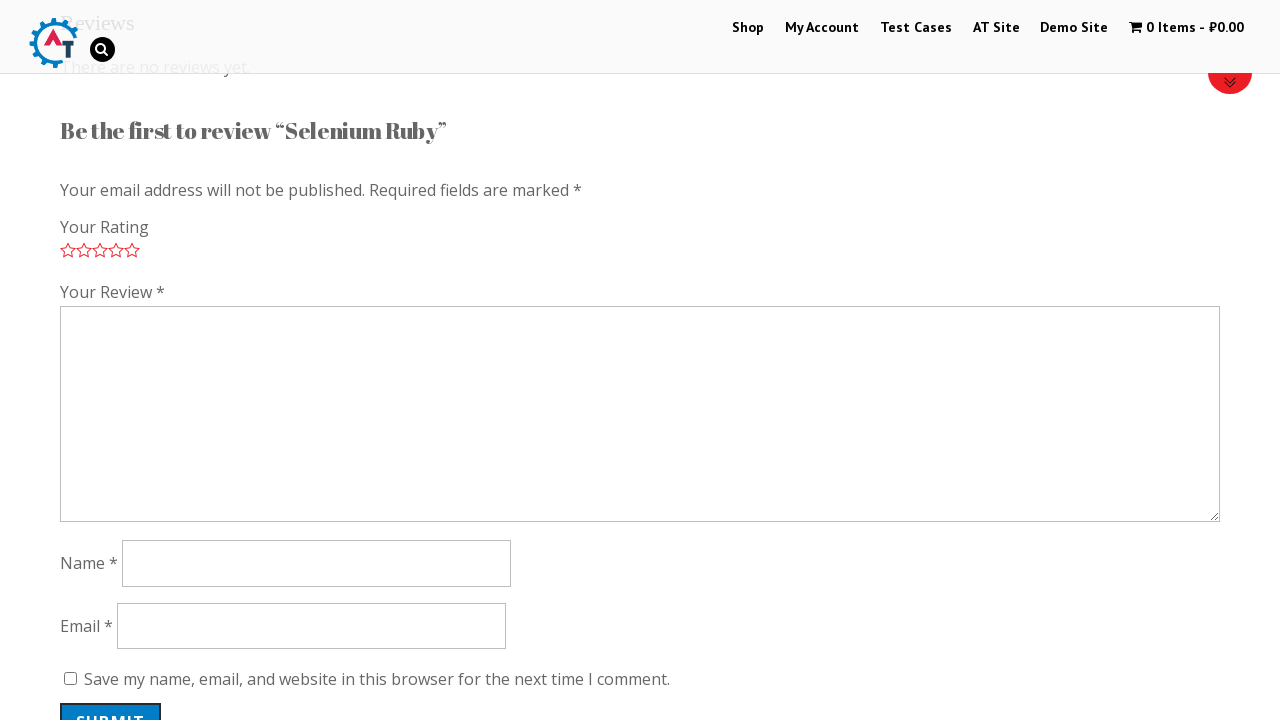